Tests relative locator functionality by scrolling the page and finding a label element to the right of a radio button

Starting URL: https://rahulshettyacademy.com/angularpractice/

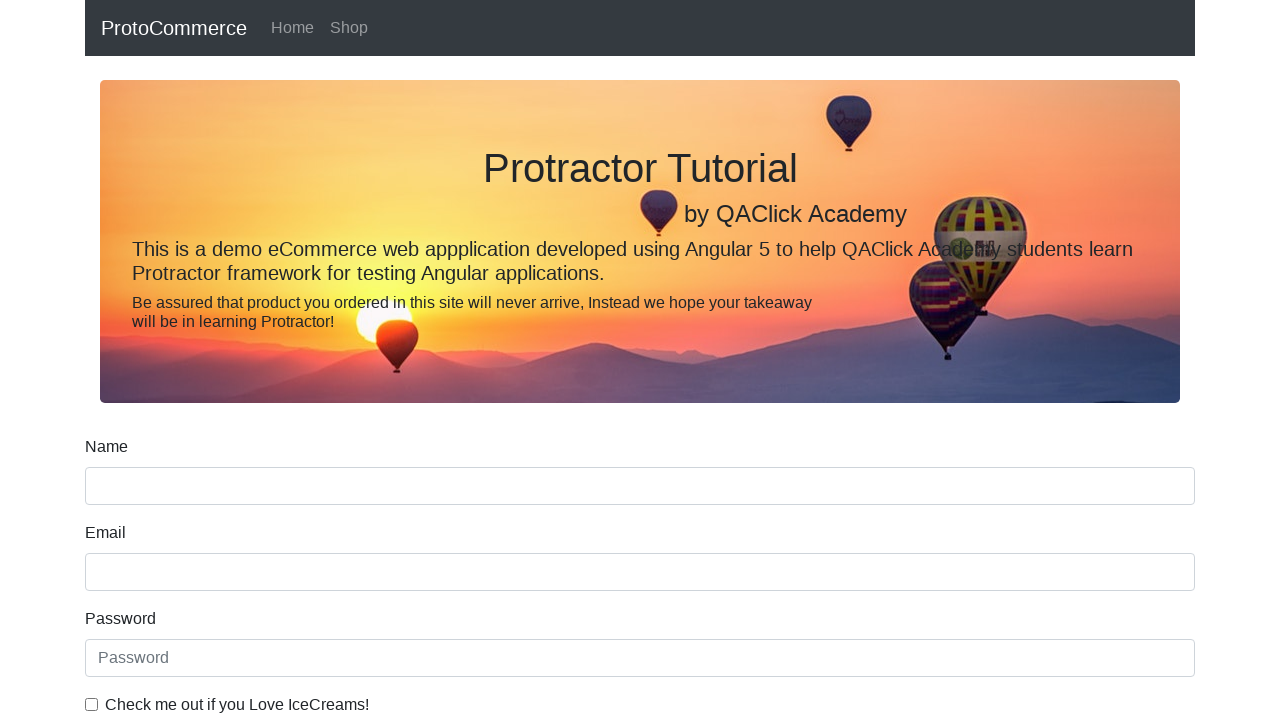

Scrolled page down by 200 pixels
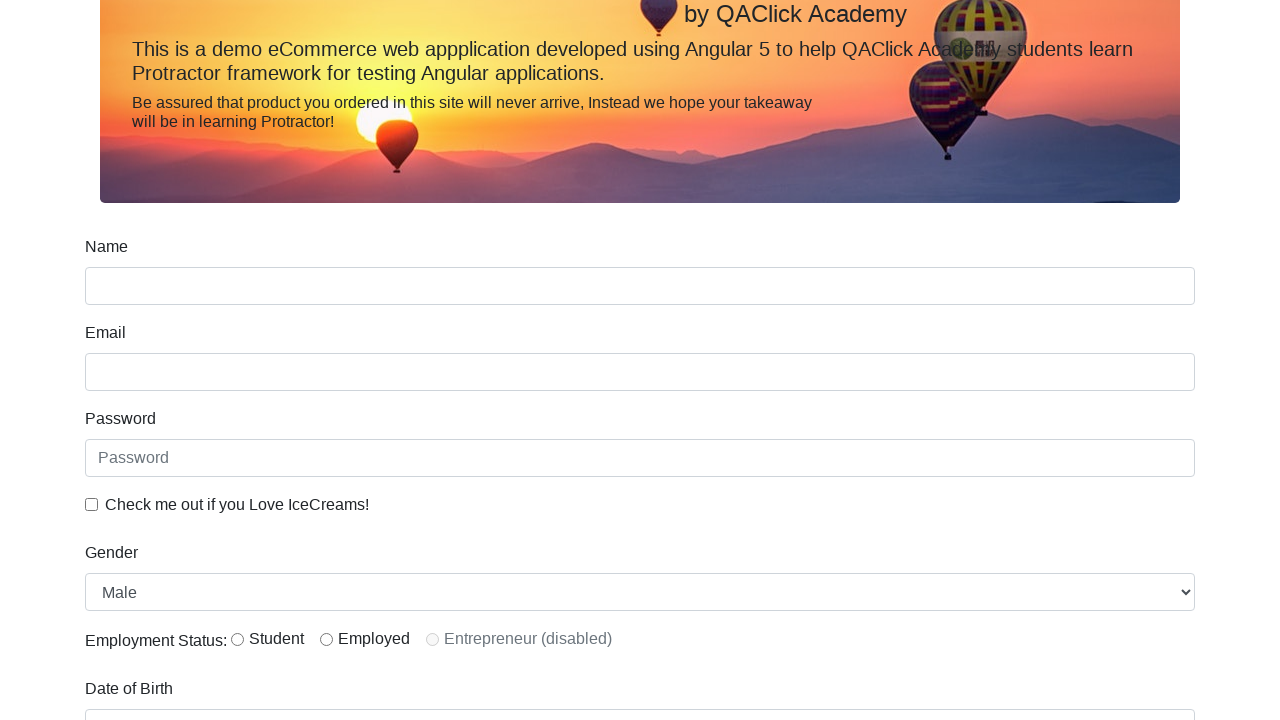

Radio button #inlineRadio1 became visible
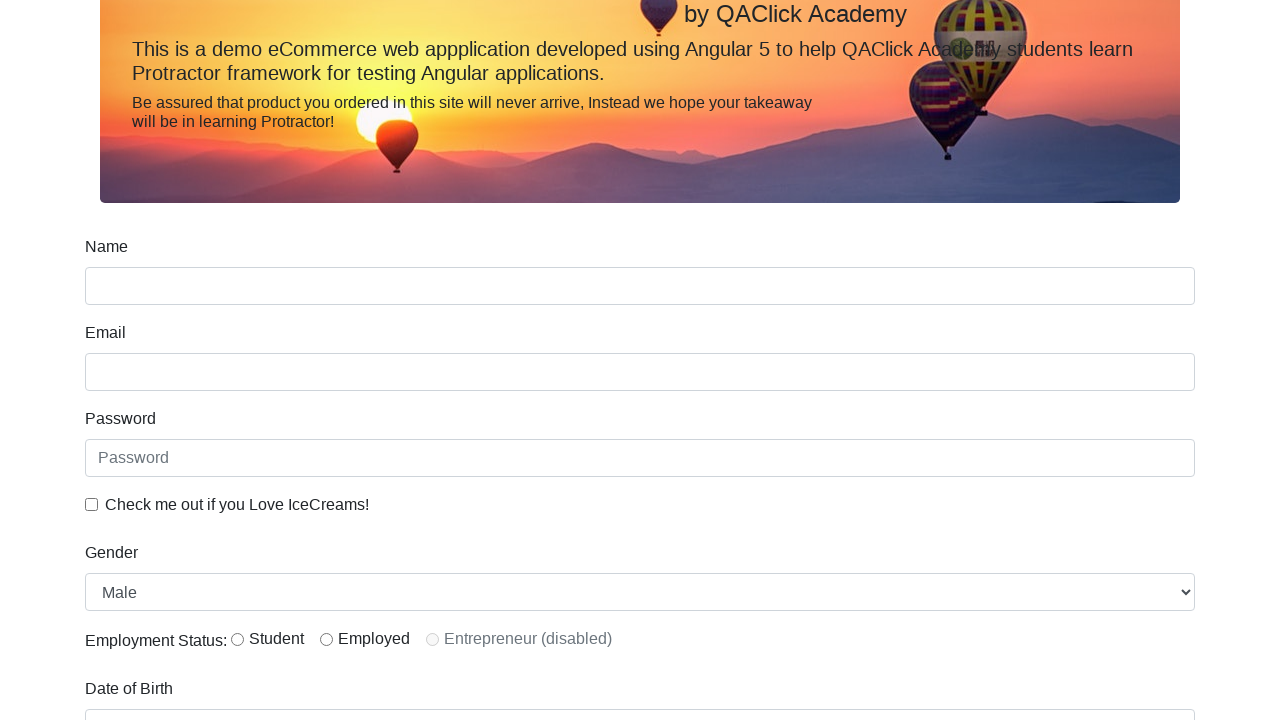

Retrieved label text next to radio button: 'Student'
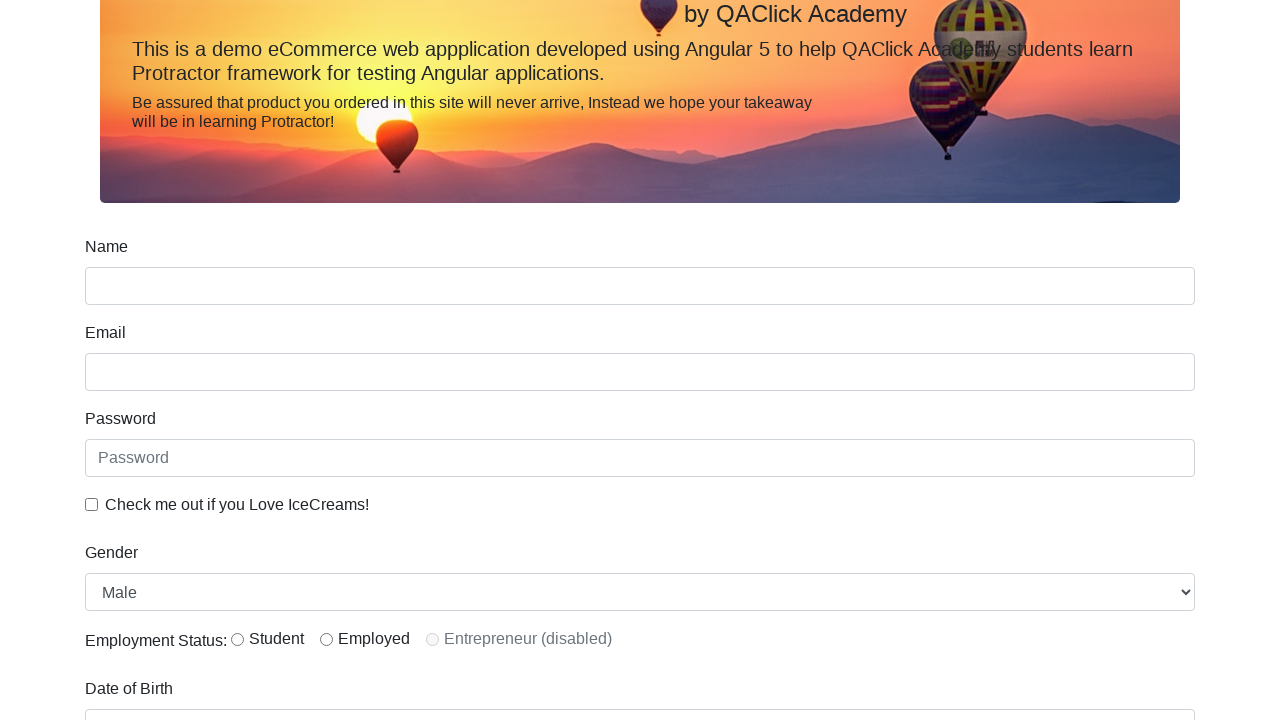

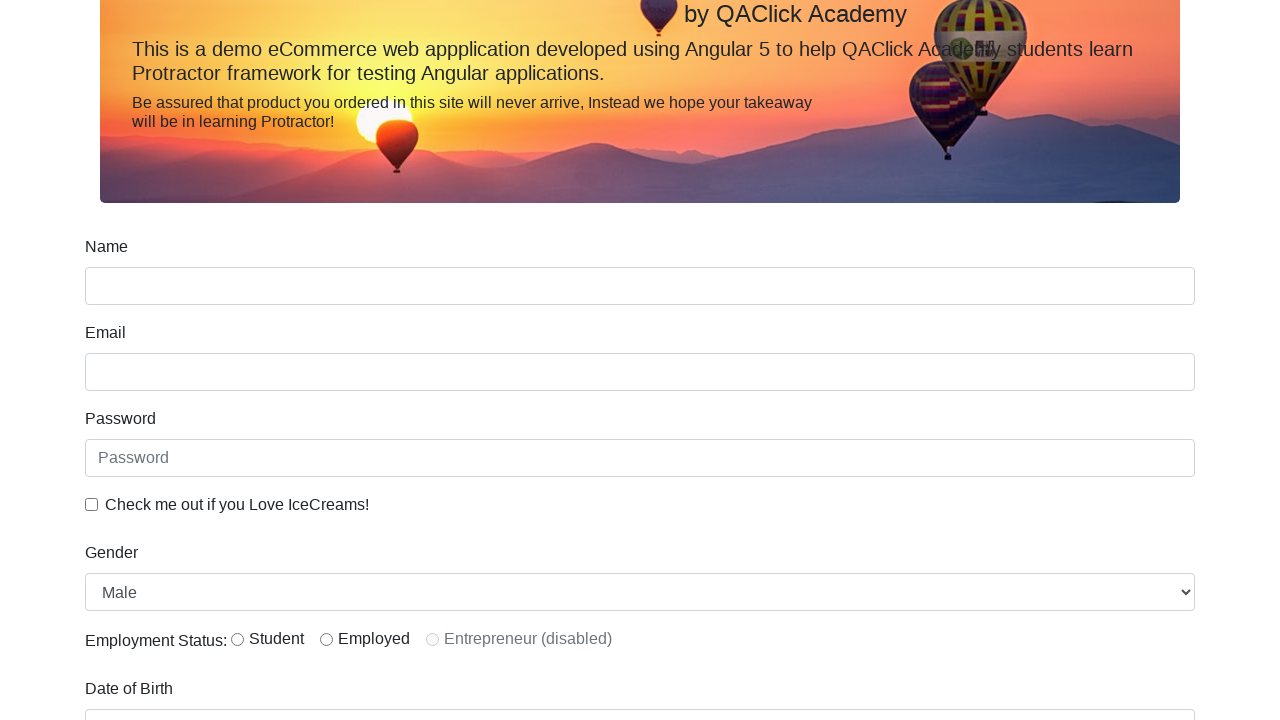